Navigates to the Selenium HQ website and verifies that the URL correctly redirects to selenium.dev

Starting URL: https://www.seleniumhq.org/

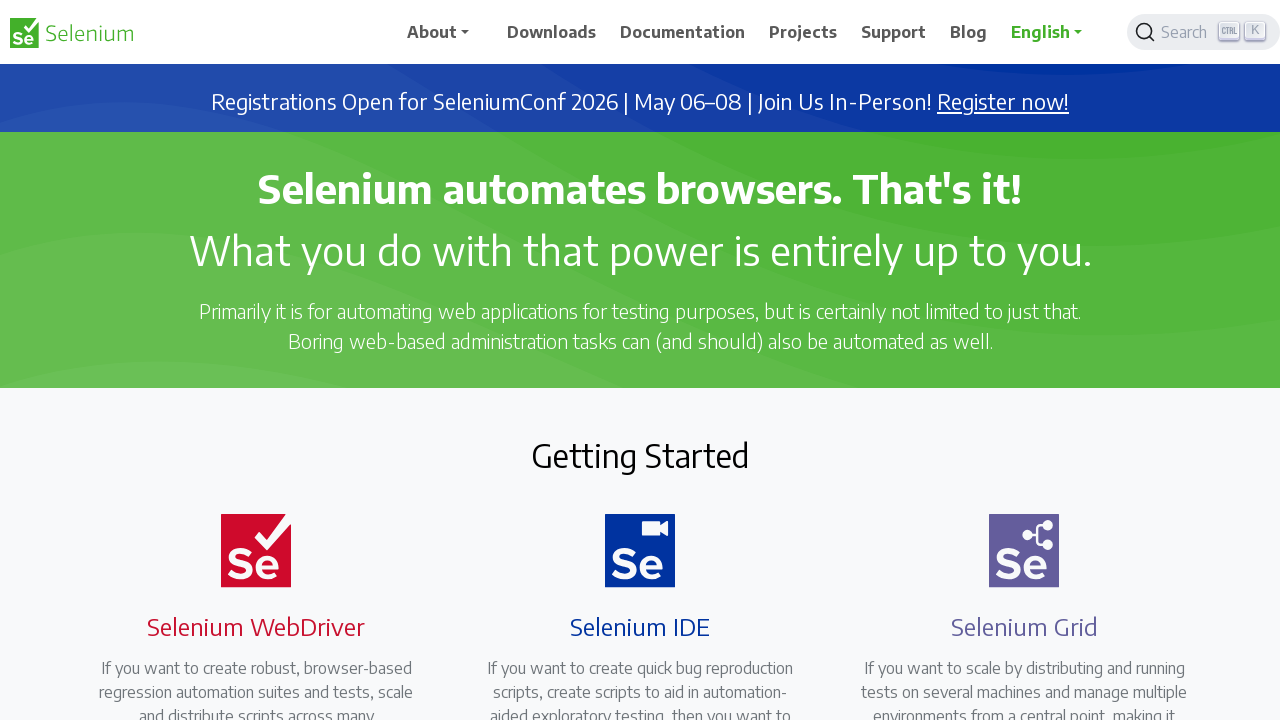

Navigated to https://www.seleniumhq.org/
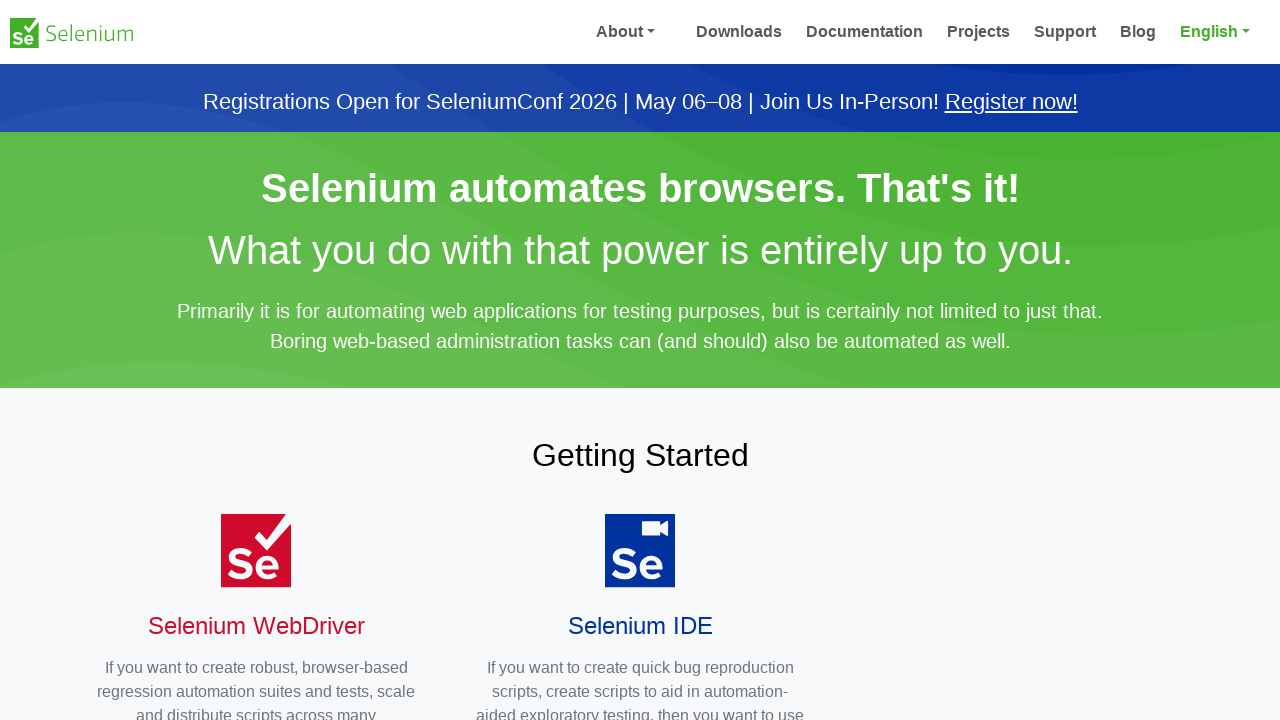

Waited for page to fully load after redirects (networkidle)
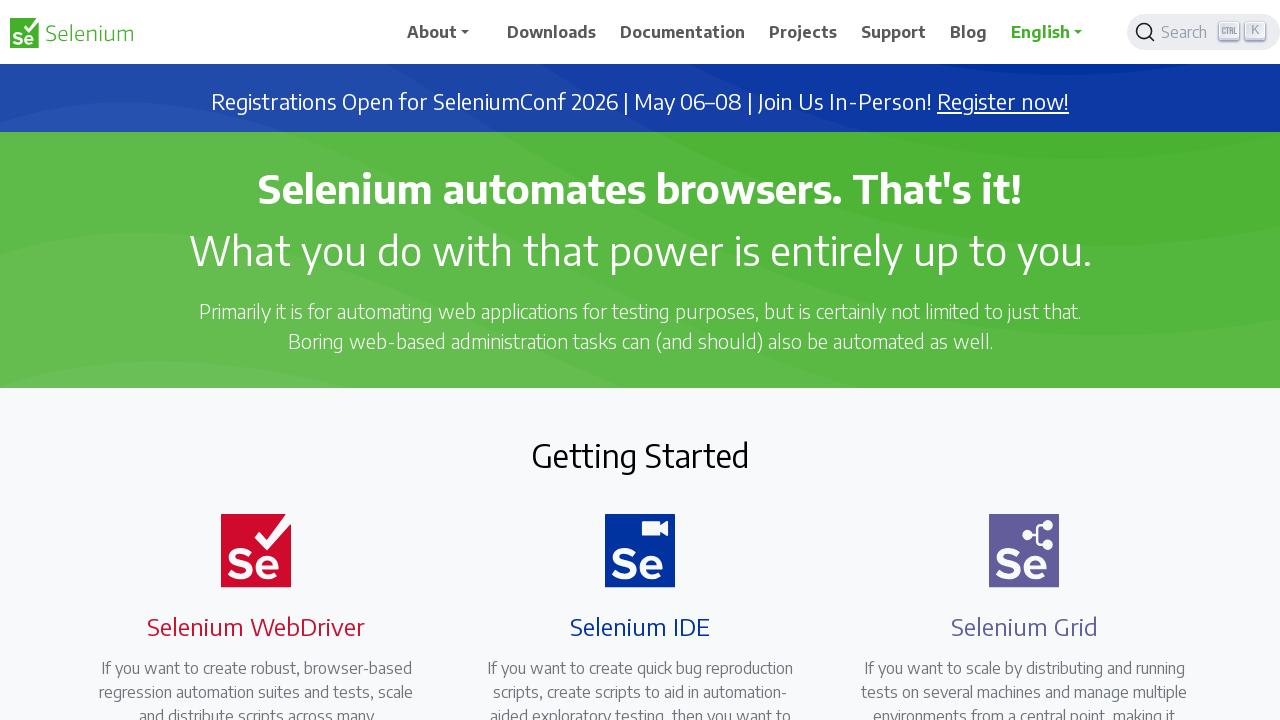

Retrieved current URL: https://www.selenium.dev/
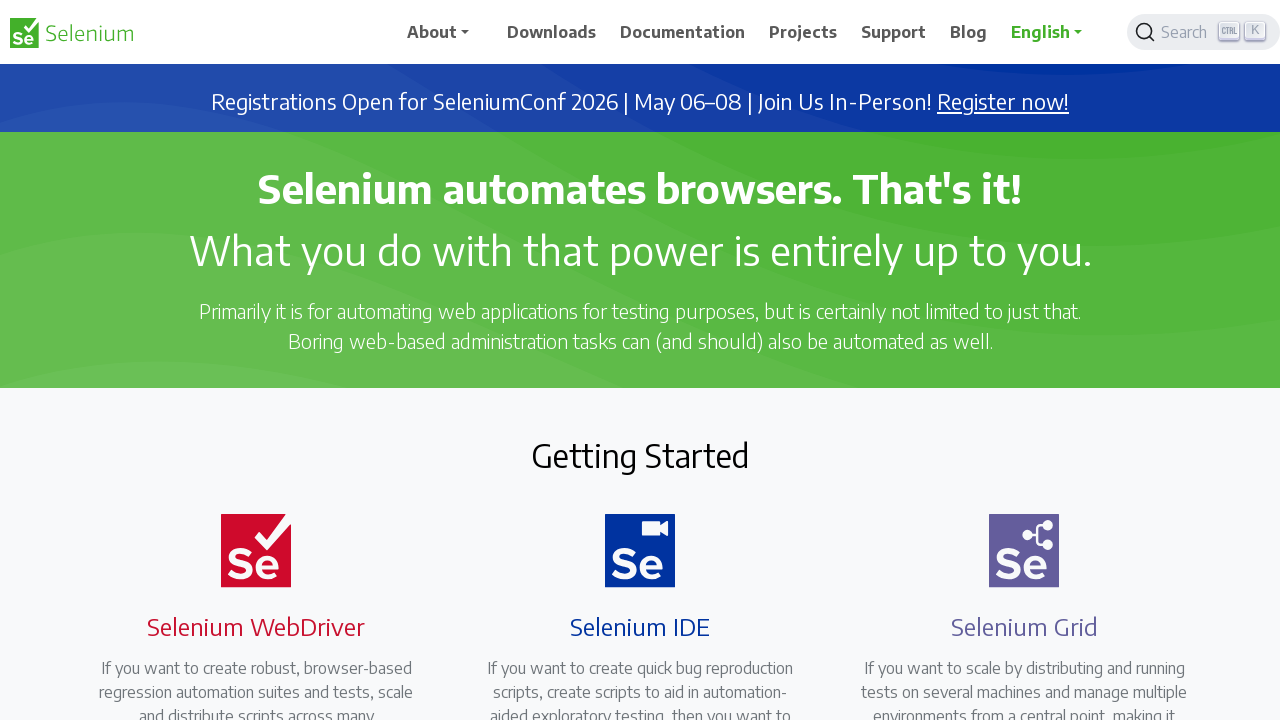

Verified that URL correctly redirected to selenium.dev
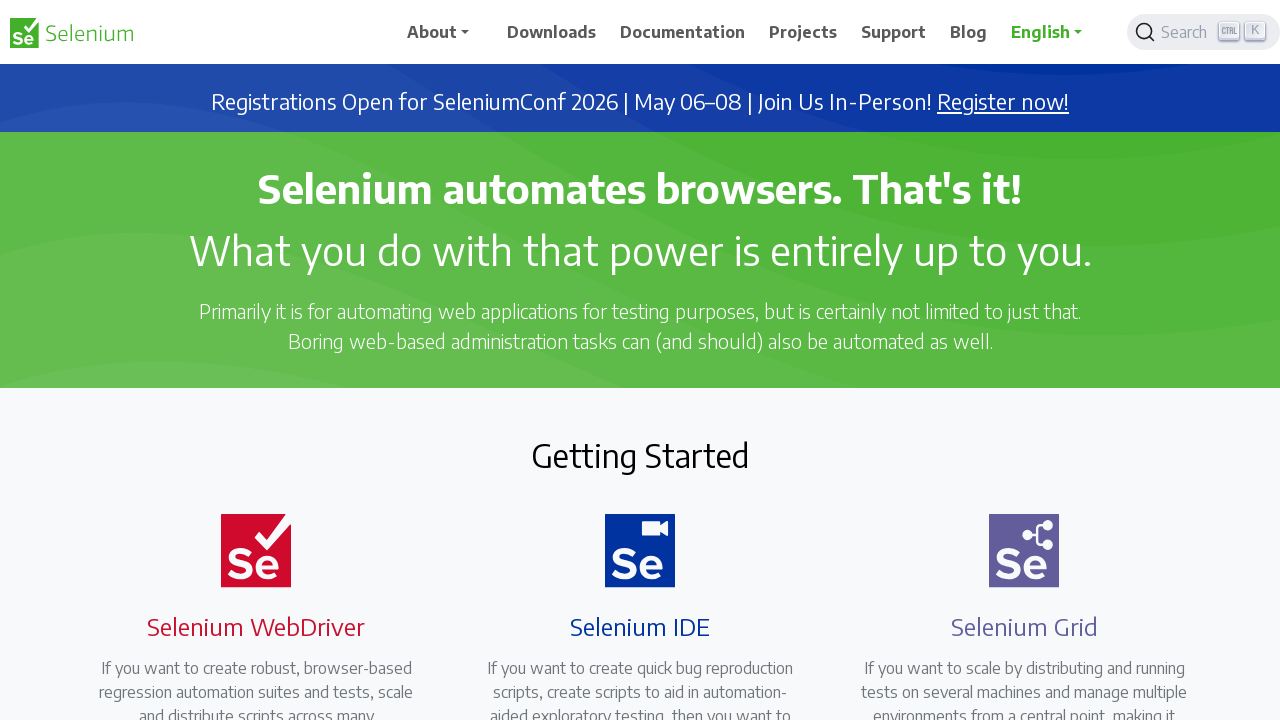

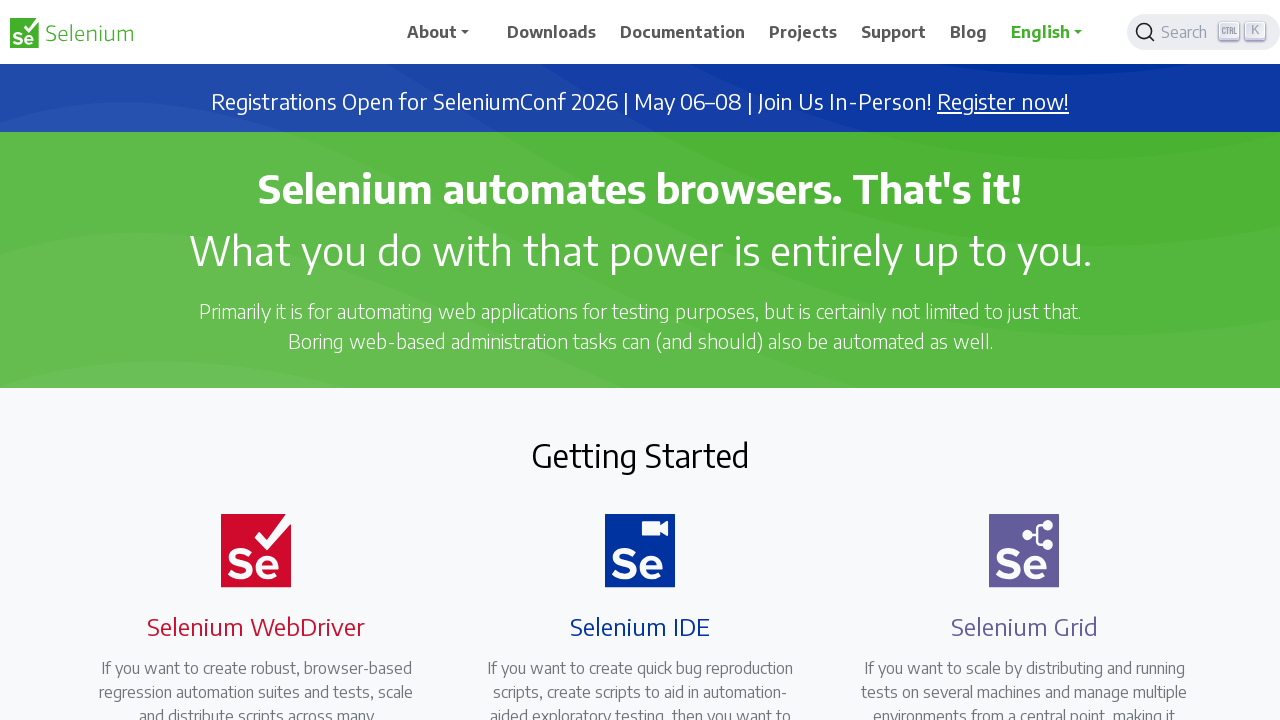